Tests slider manipulation by clicking and dragging the slider element to different positions using calculated pixel offsets

Starting URL: https://demoqa.com/slider

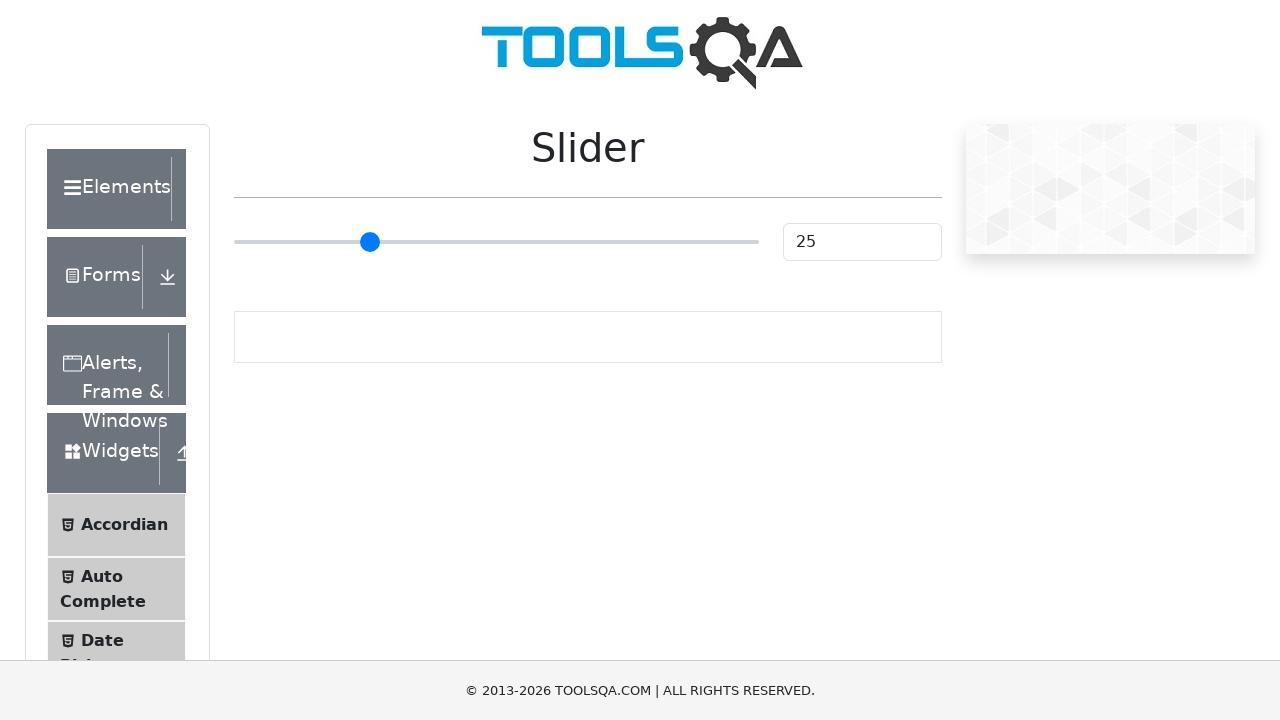

Located slider element with class '.range-slider__wrap'
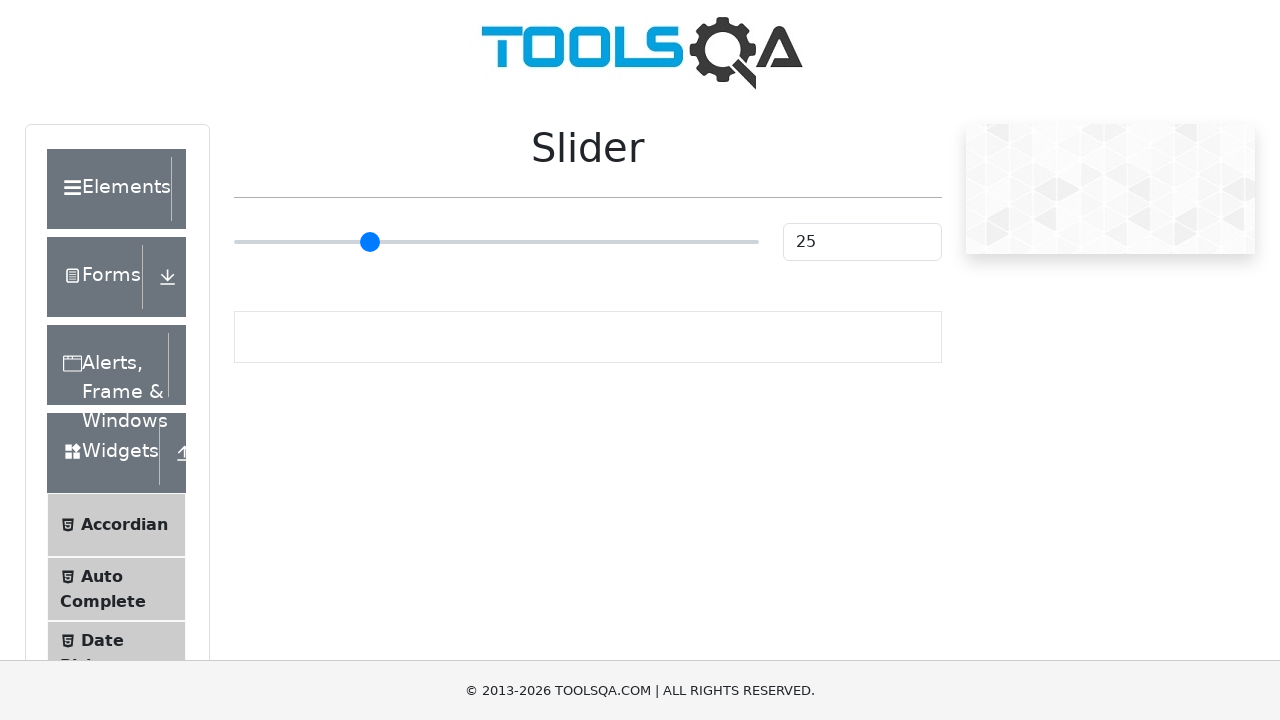

Retrieved bounding box of slider element
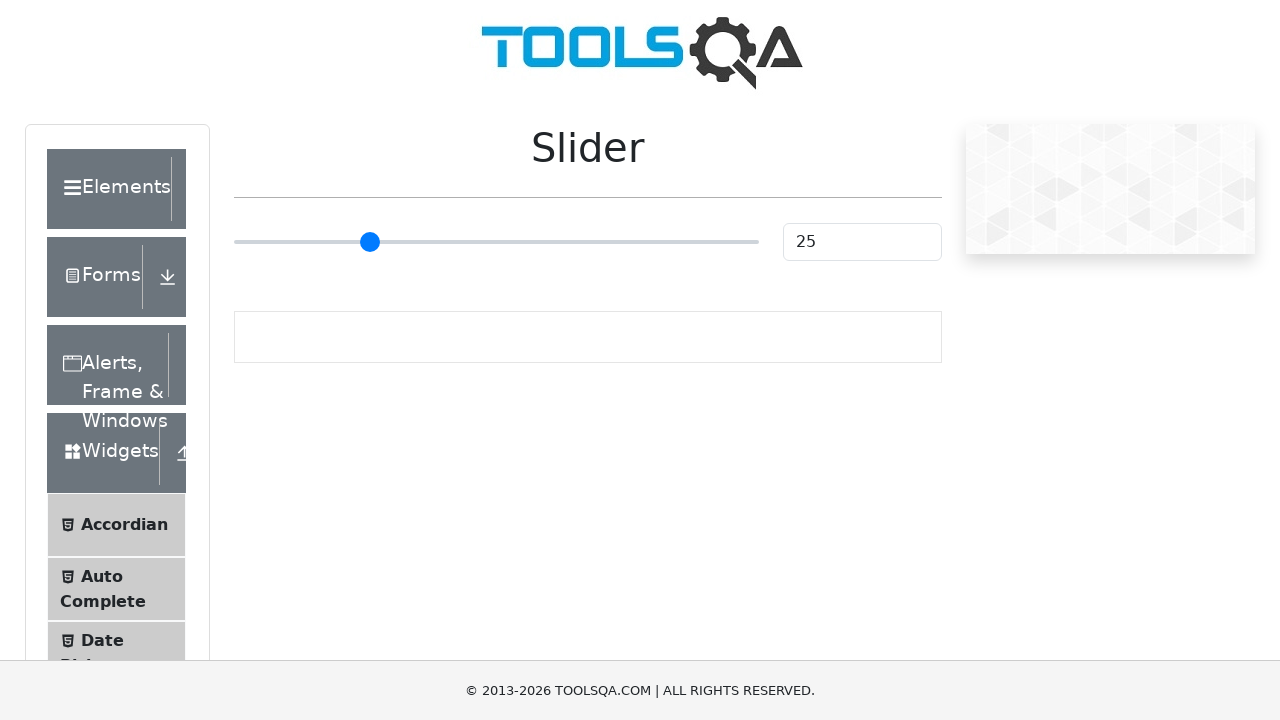

Moved mouse to slider center position at (496, 242)
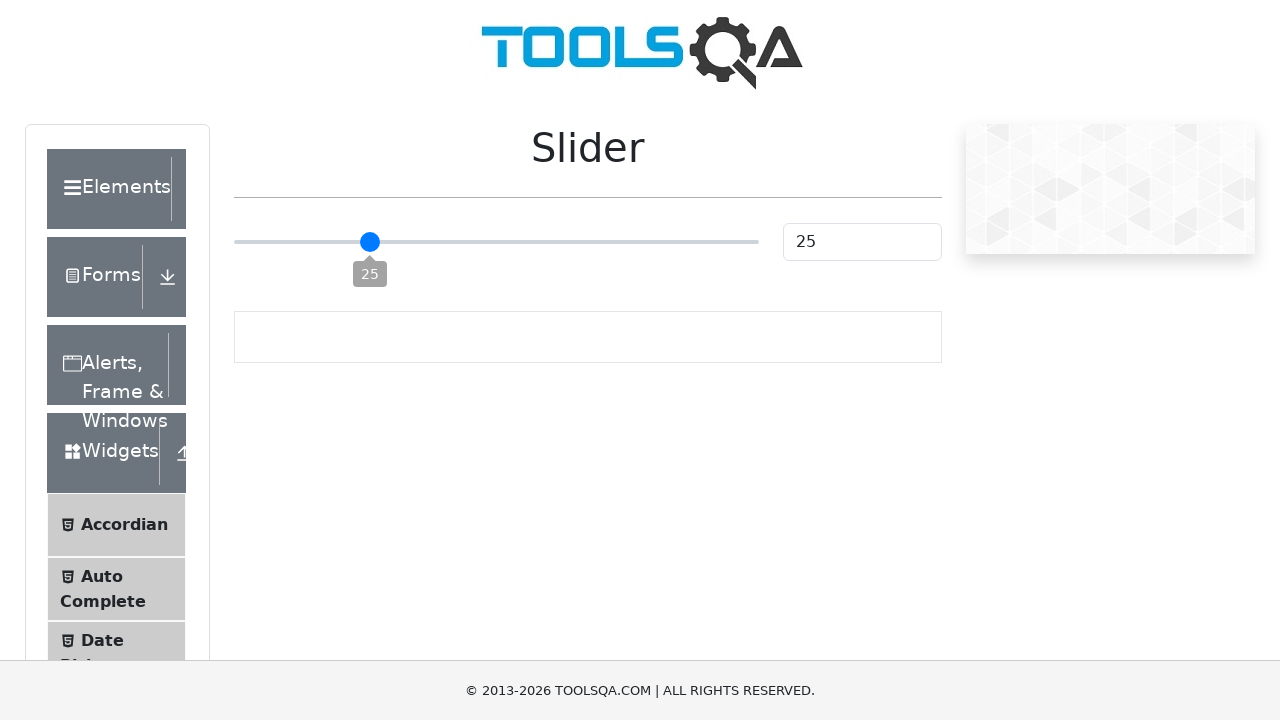

Pressed mouse button down on slider at (496, 242)
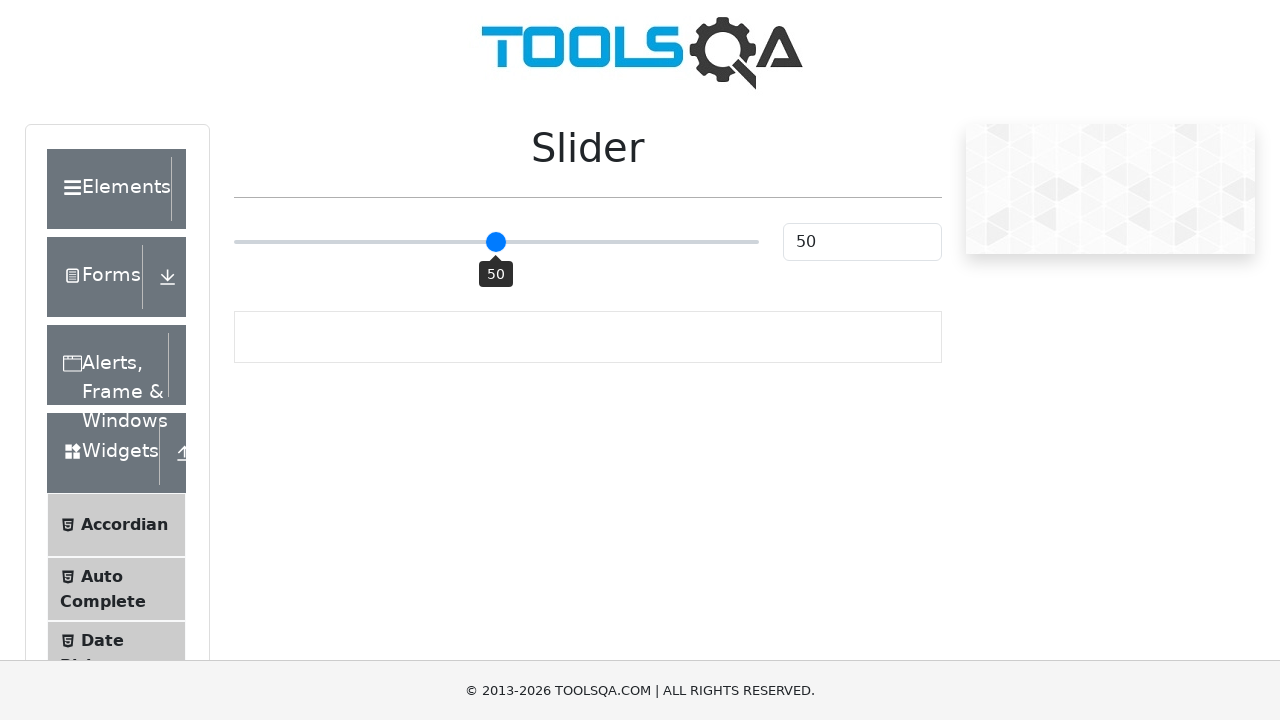

Dragged slider 1% to the left at (491, 242)
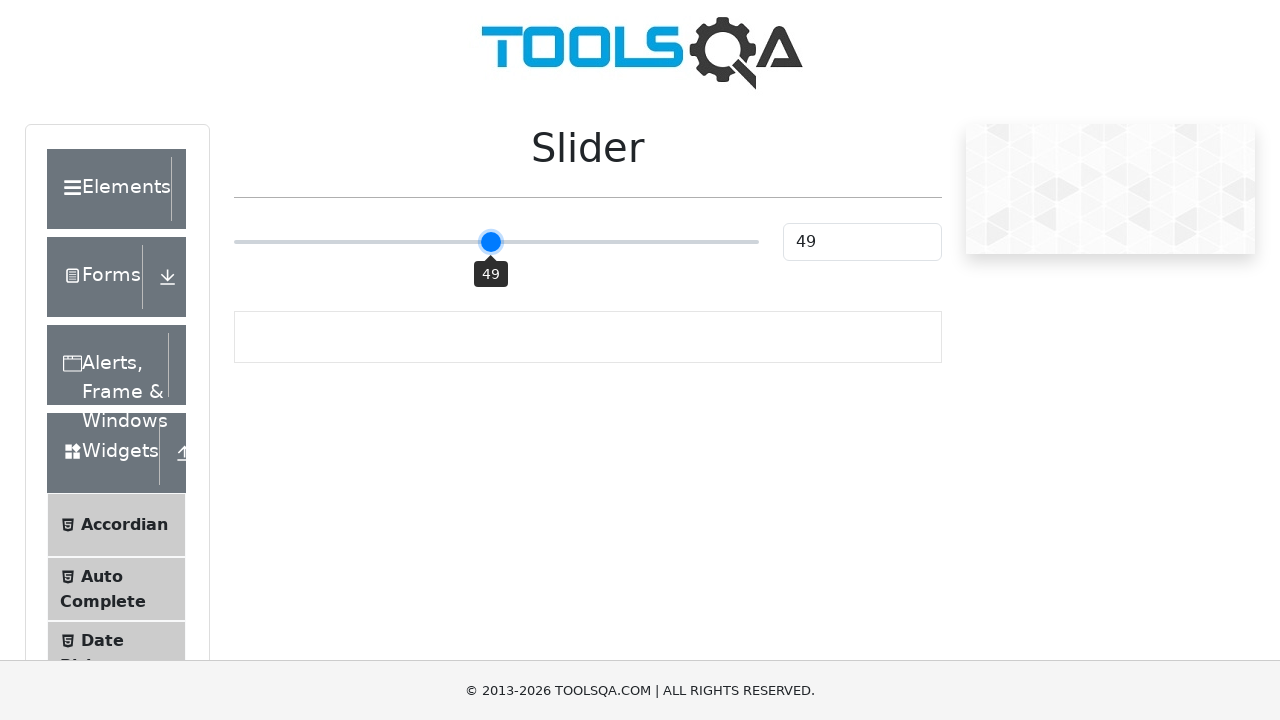

Released mouse button after dragging slider 1% left at (491, 242)
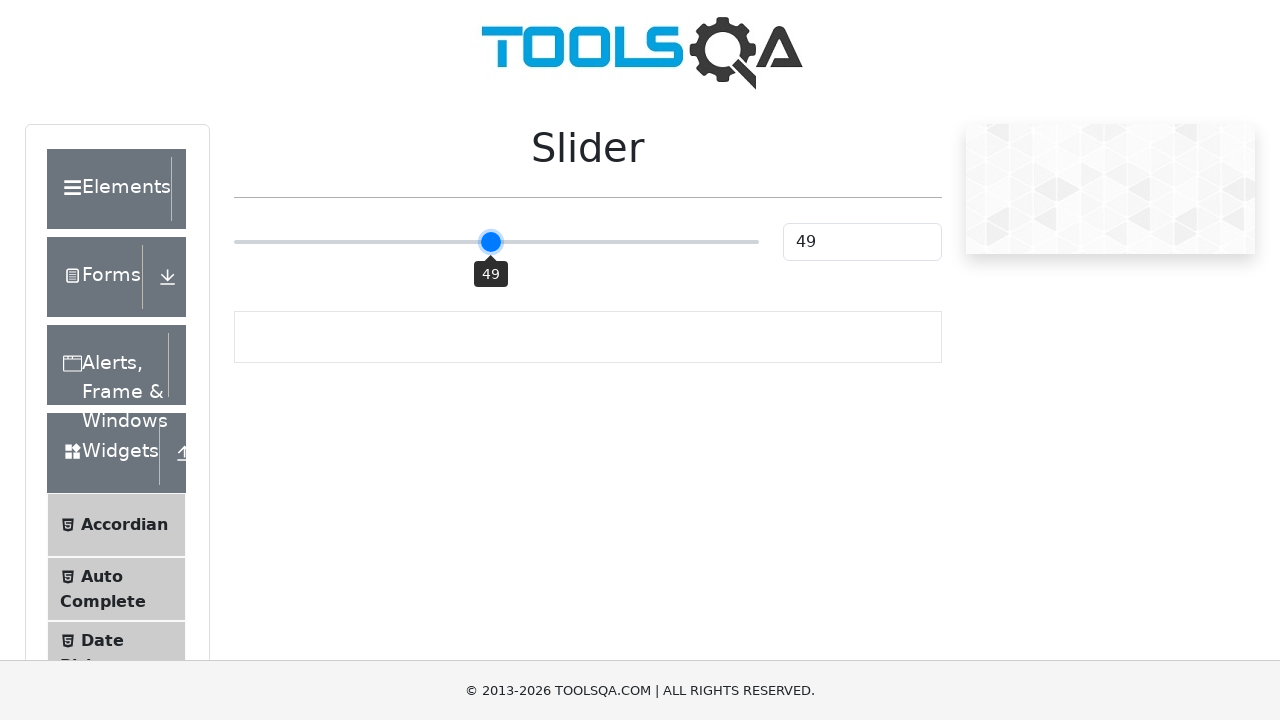

Moved mouse to current slider position at (491, 242)
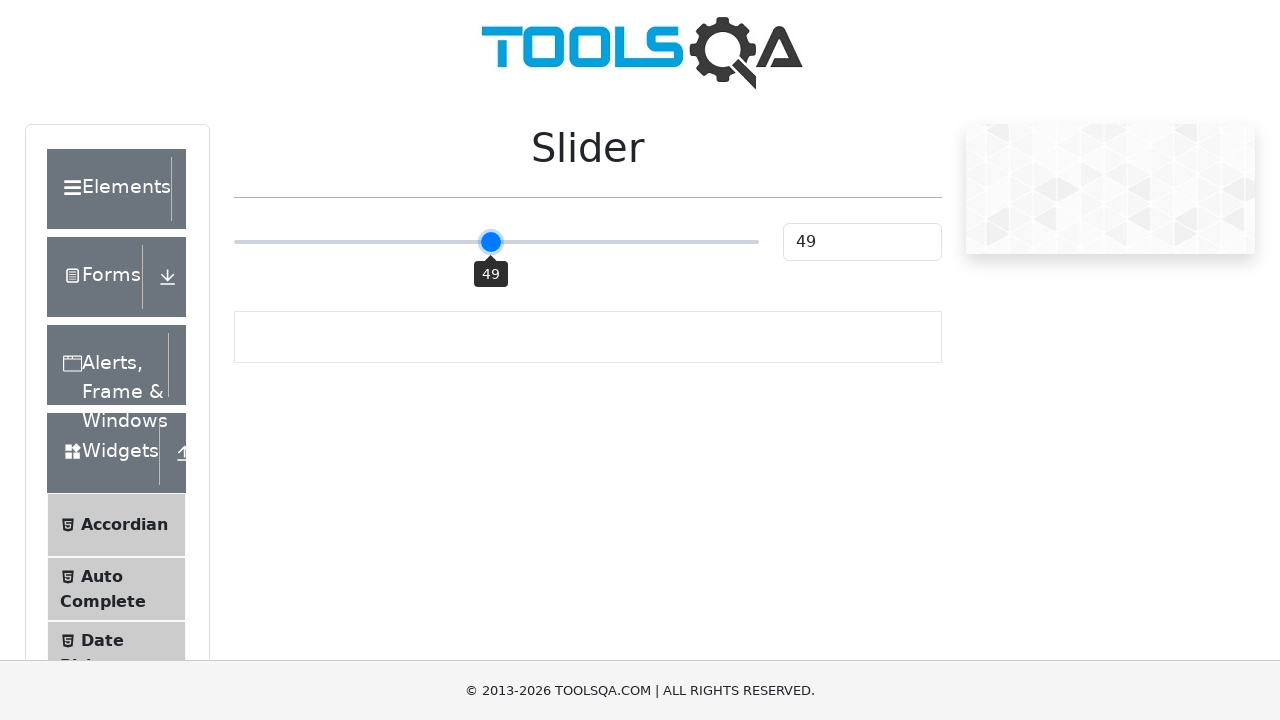

Pressed mouse button down on slider at (491, 242)
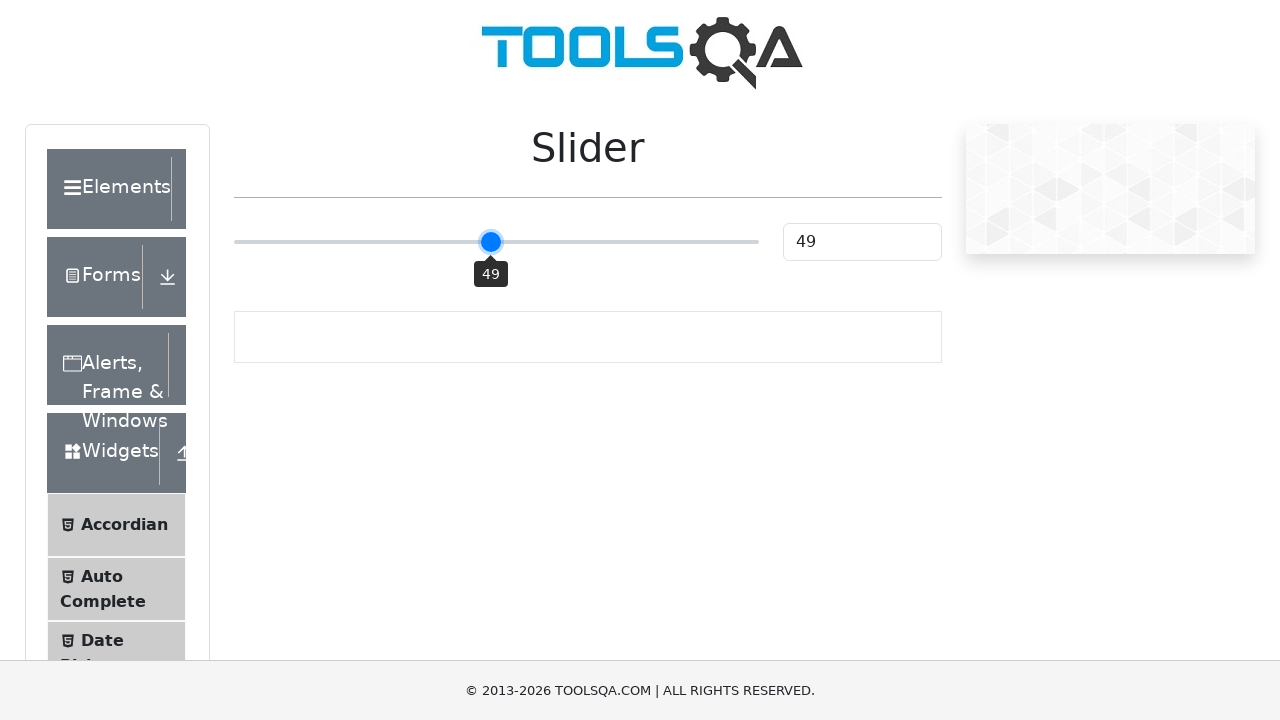

Dragged slider further 25% to the left at (360, 242)
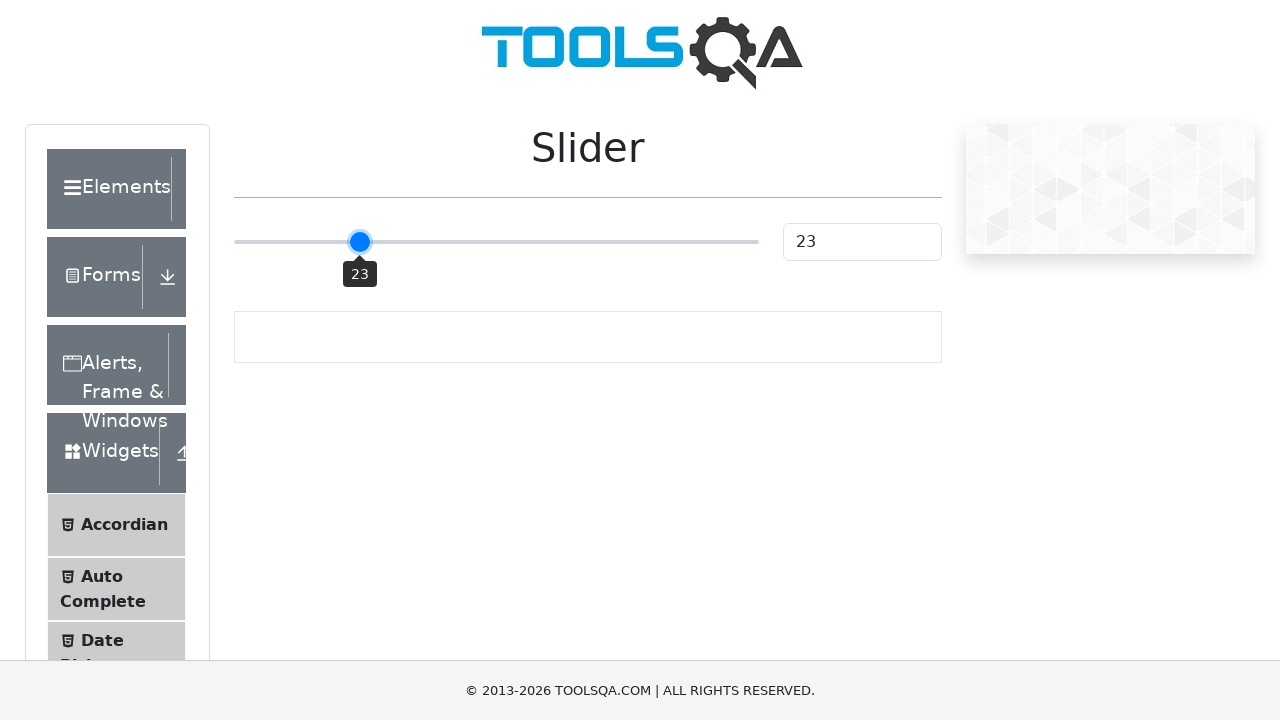

Released mouse button after dragging slider 25% left at (360, 242)
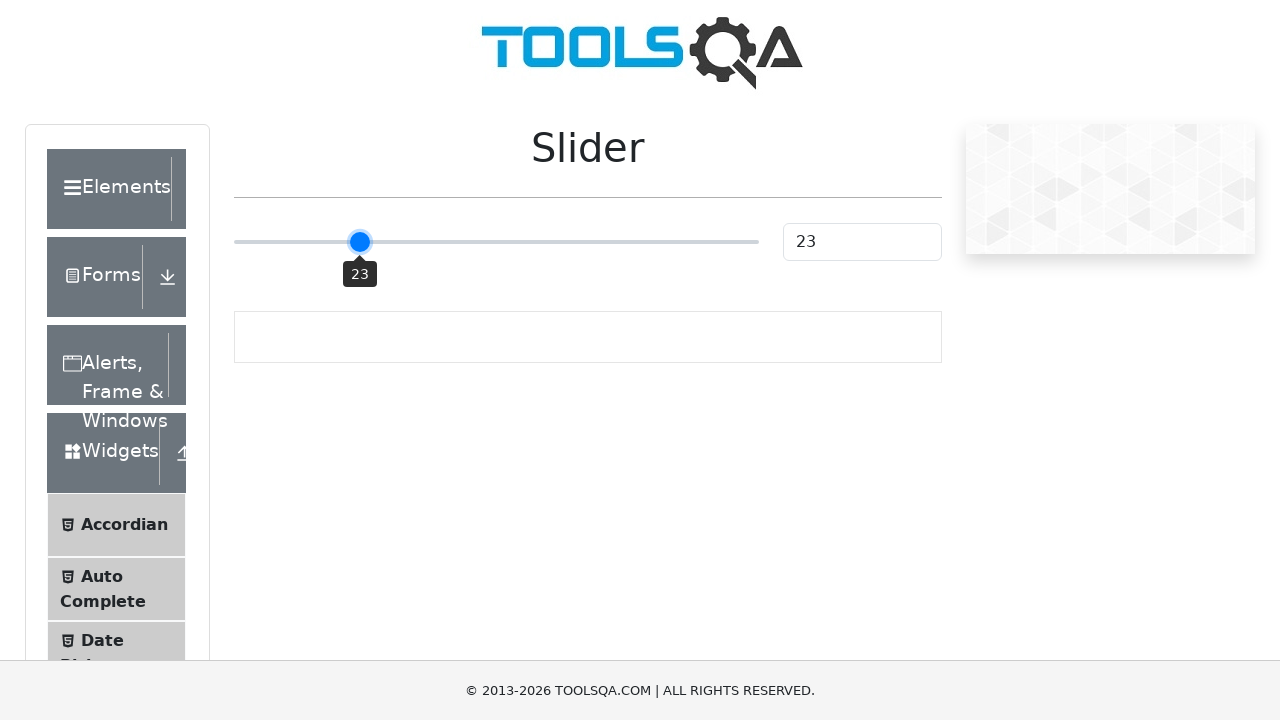

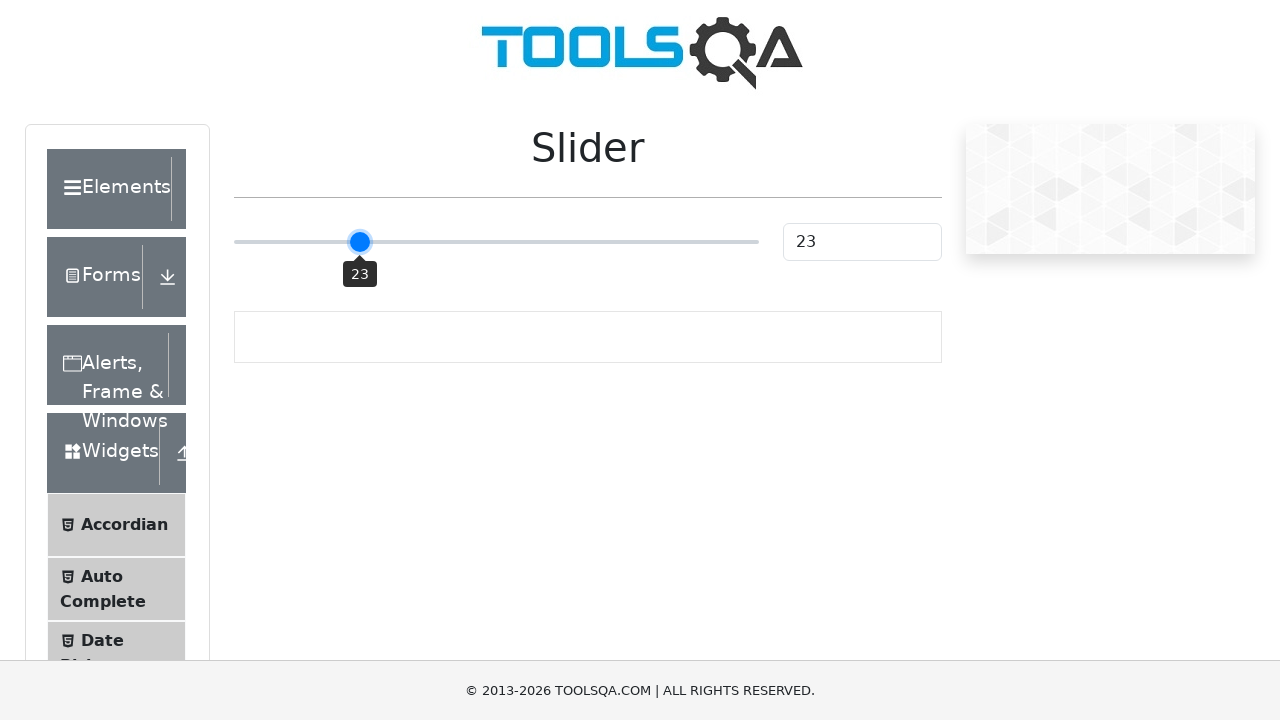